Tests the jQuery UI checkbox/radio button demo page by switching to an iframe and clicking on a checkbox element

Starting URL: https://jqueryui.com/checkboxradio/

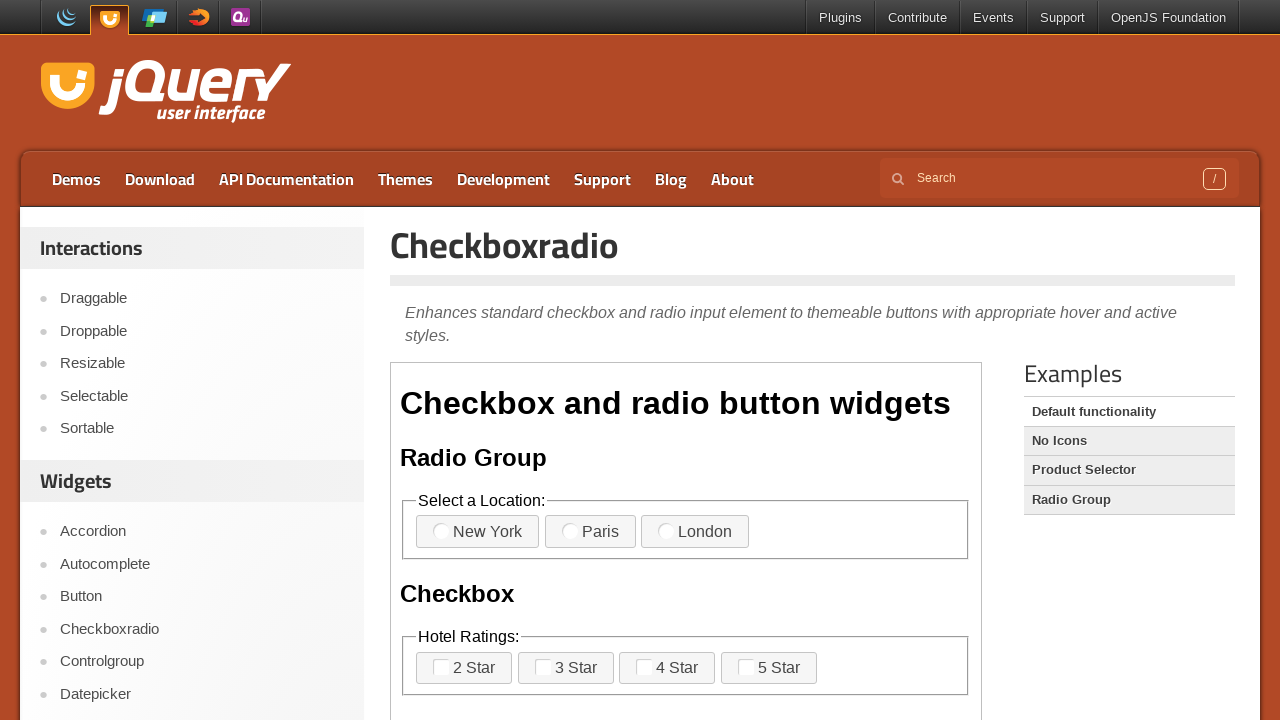

Located the demo iframe on the jQuery UI checkbox/radio button page
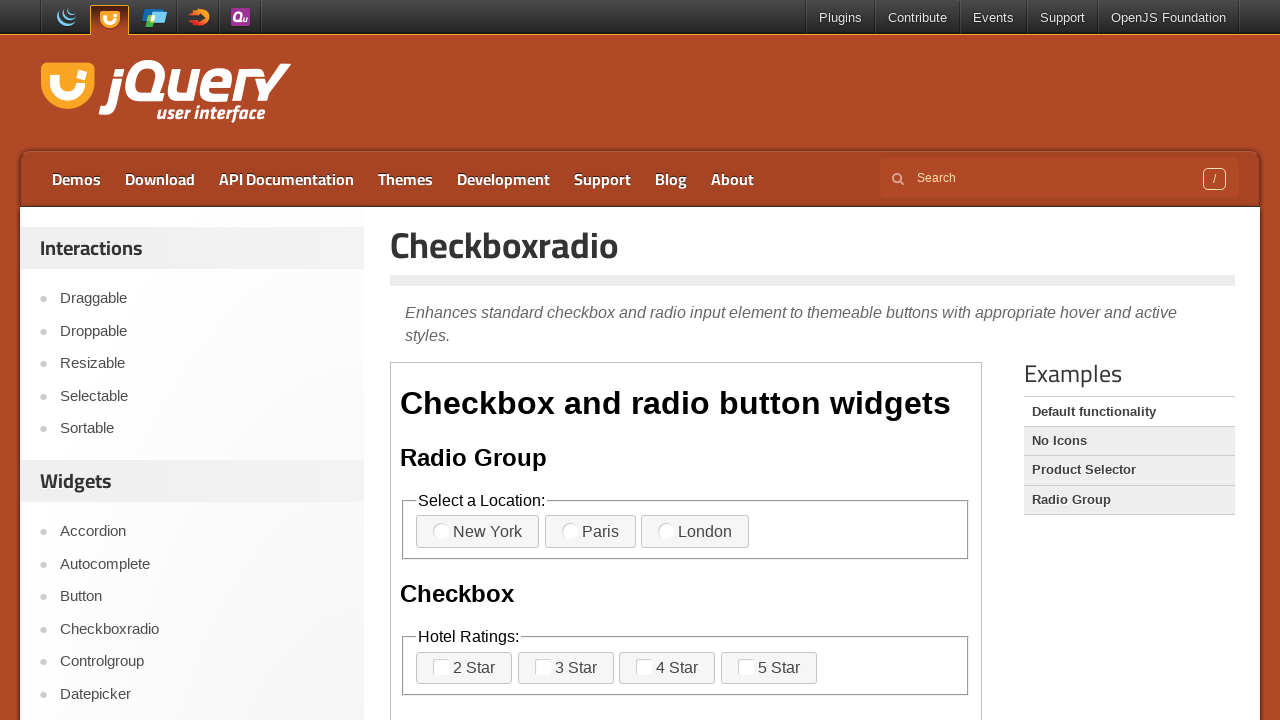

Located the checkbox element in the iframe
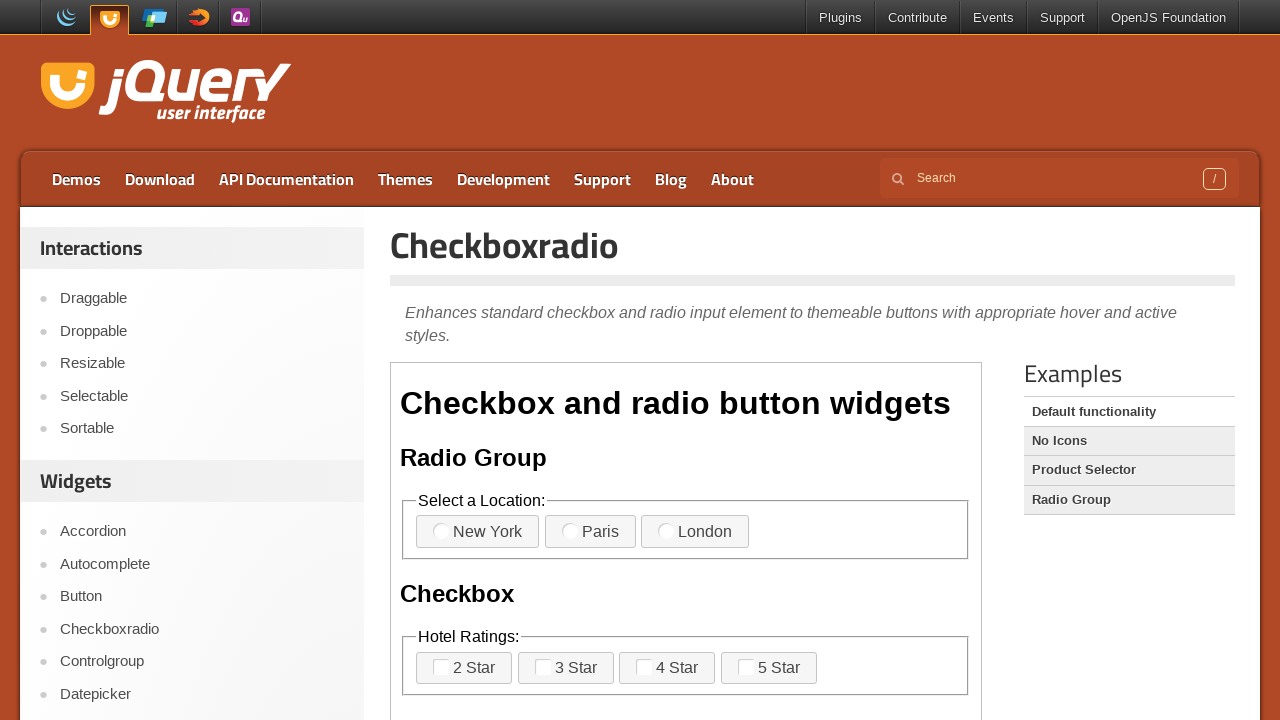

Checked that checkbox element is not selected
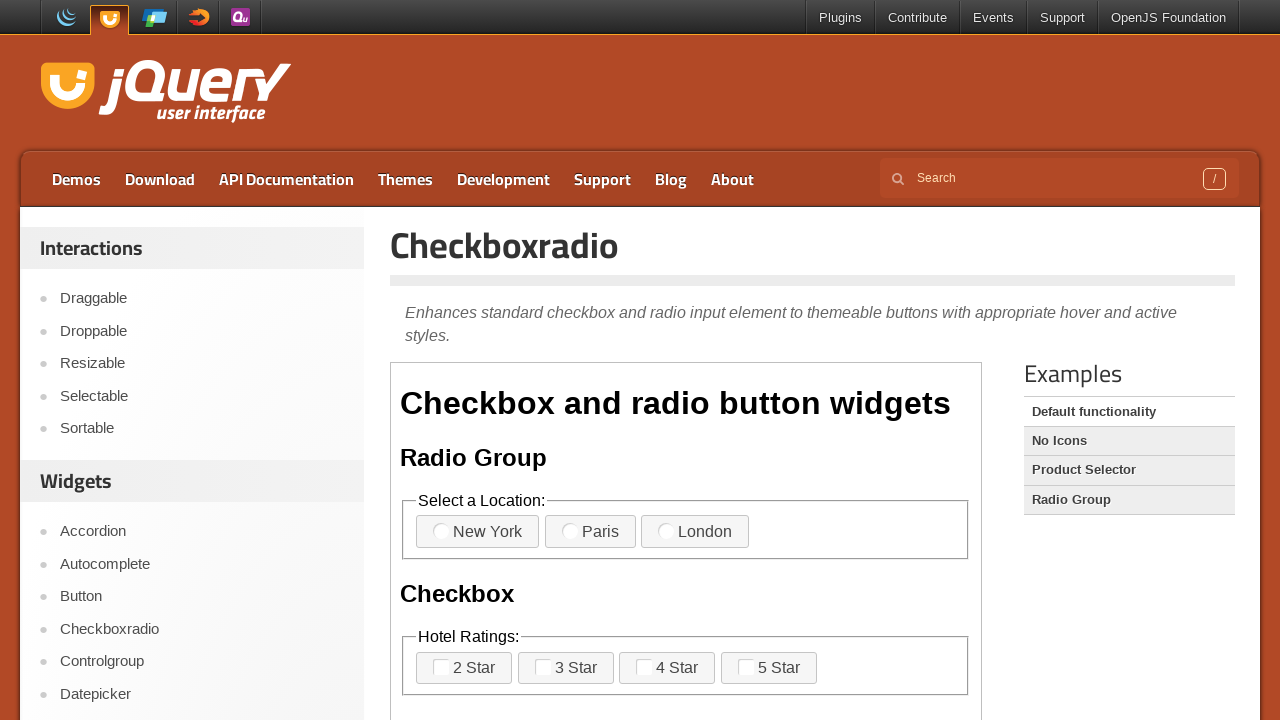

Clicked on the checkbox element to select it at (570, 531) on iframe >> nth=0 >> internal:control=enter-frame >> xpath=//body/div[1]/fieldset[
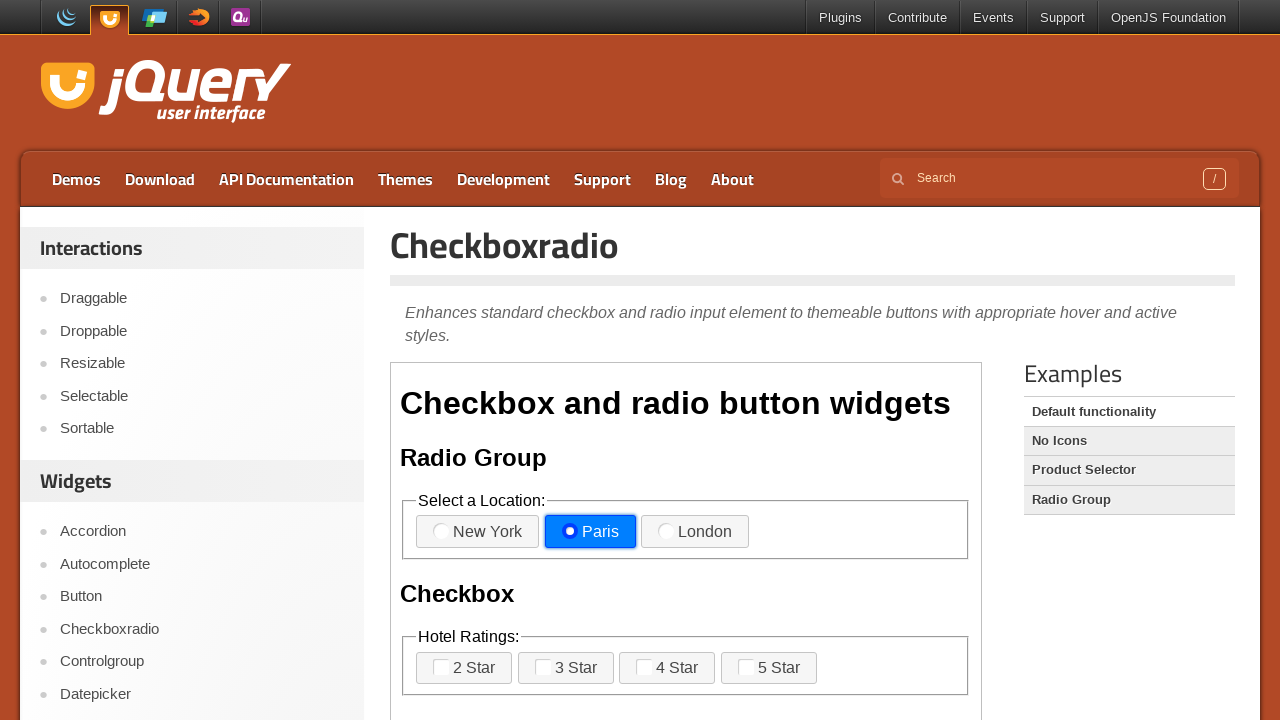

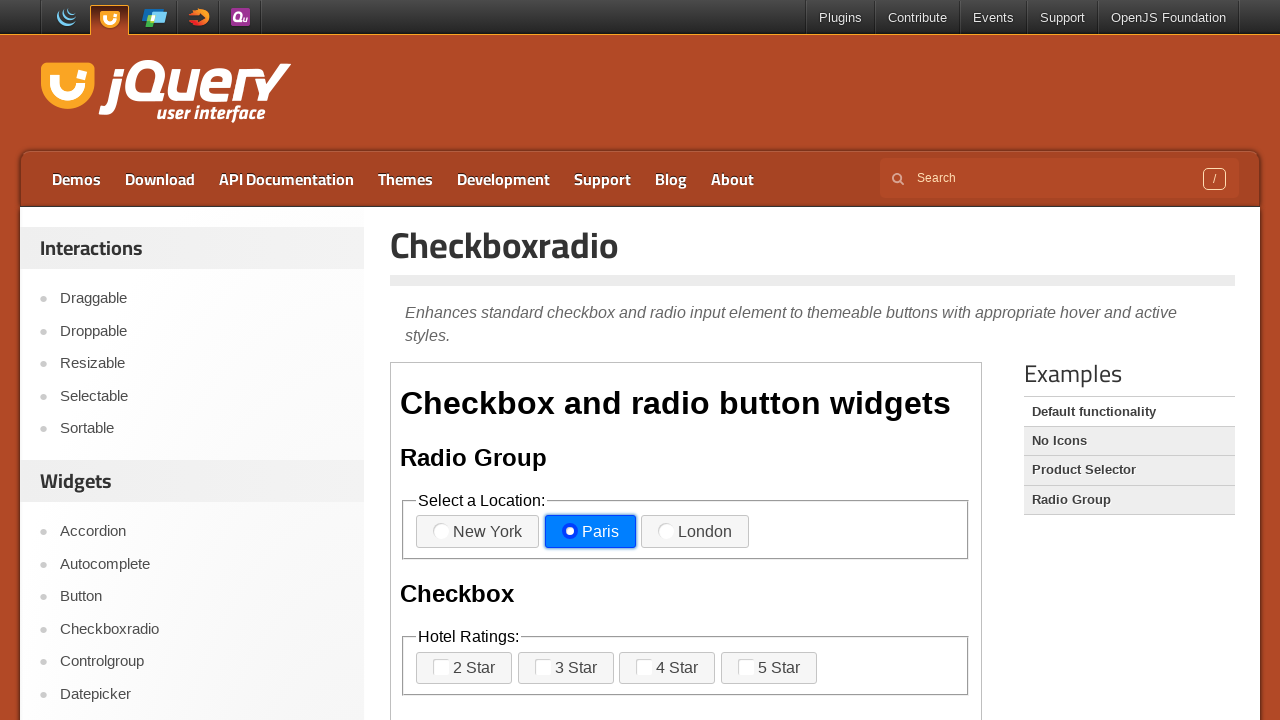